Tests canvas drawing functionality by drawing a line on the canvas element and verifying the canvas has content.

Starting URL: https://bob-takuya.github.io/genshi-studio/studio

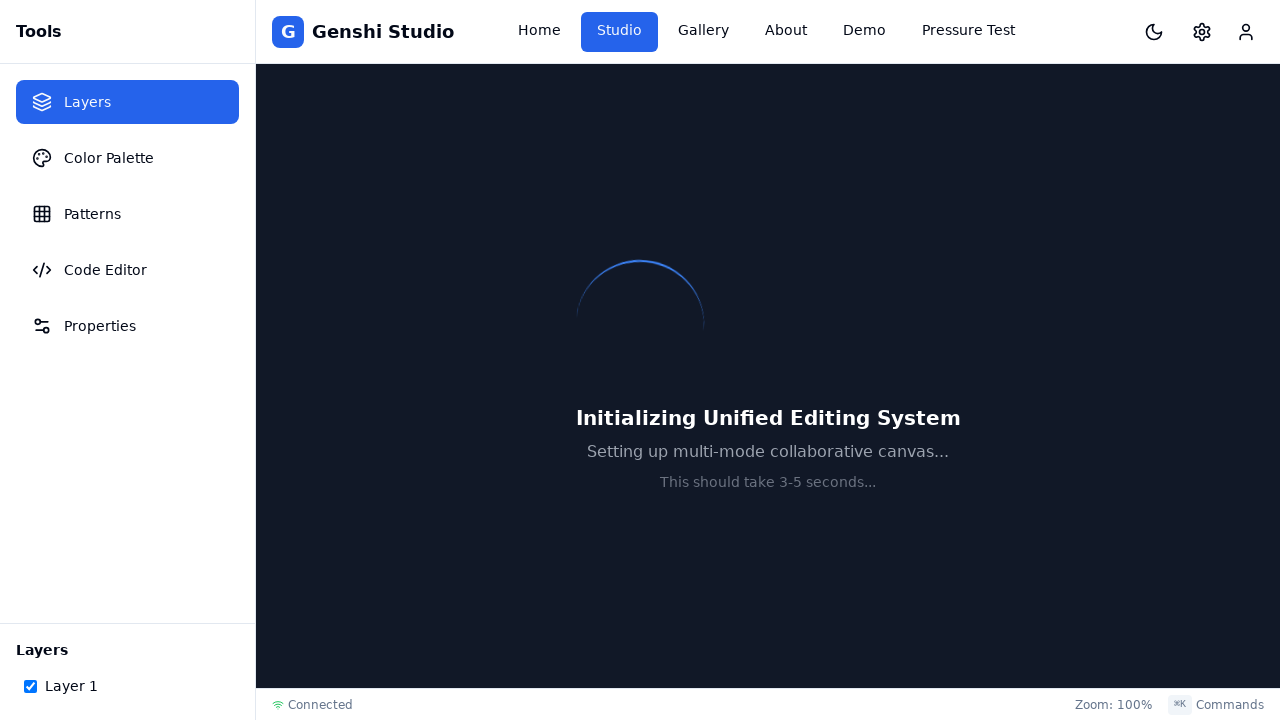

Page loaded with networkidle state
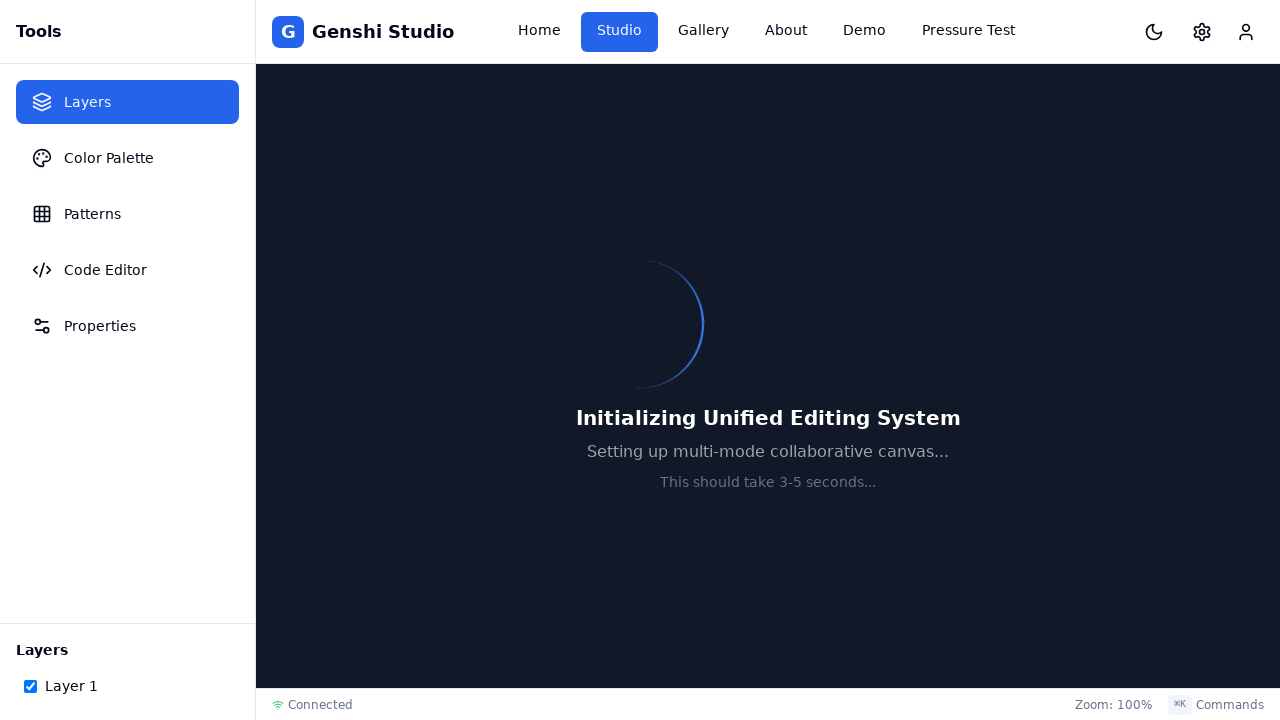

Canvas element became visible
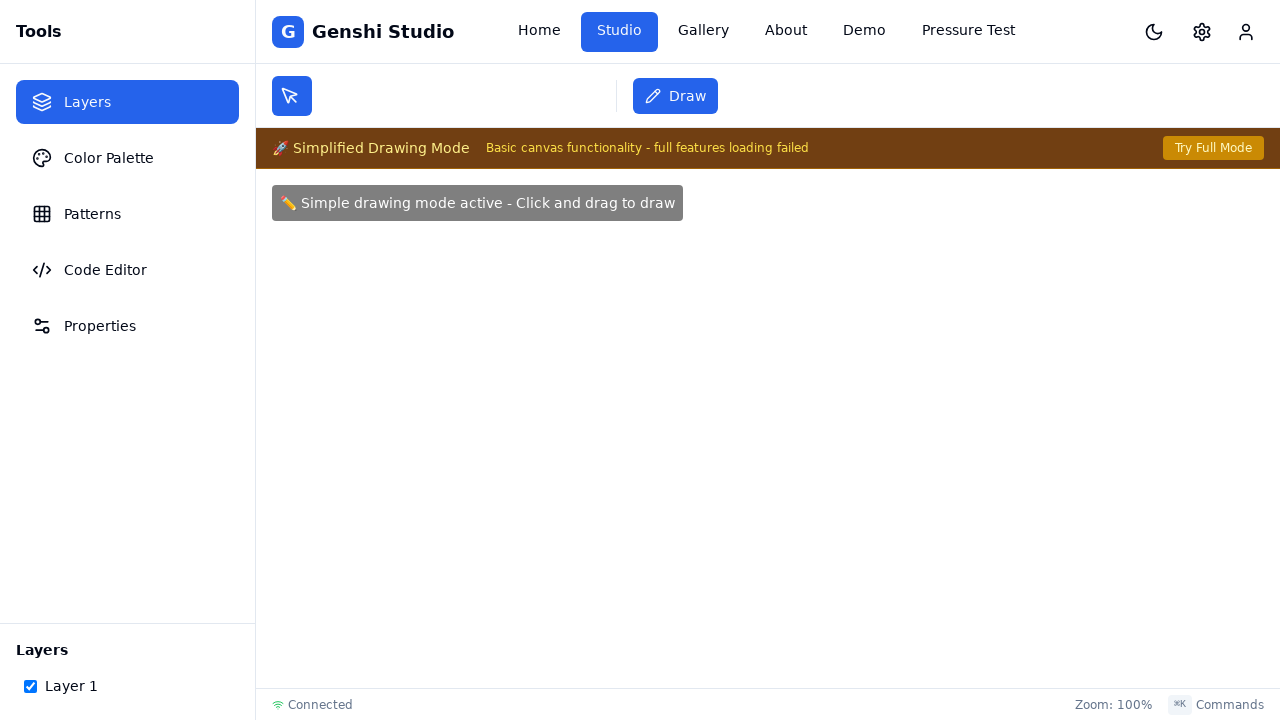

Retrieved canvas bounding box coordinates
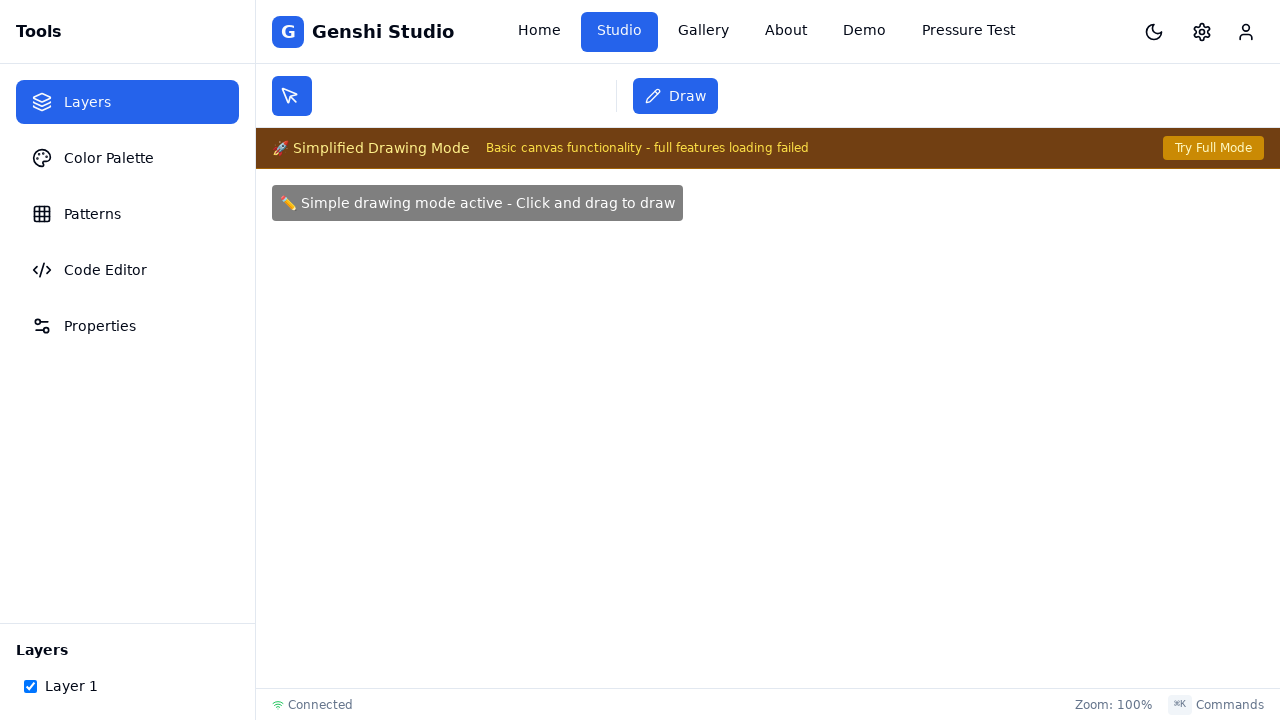

Moved mouse to canvas starting position (100, 100) at (356, 269)
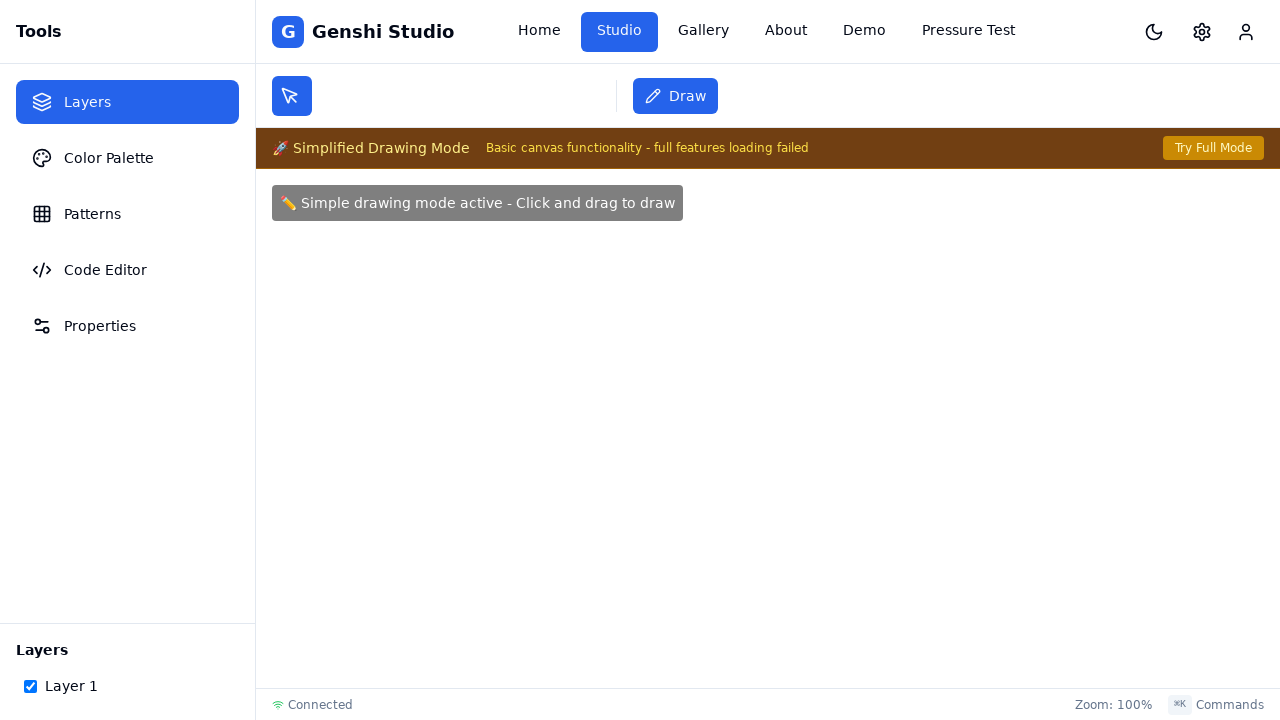

Pressed mouse button down to start drawing at (356, 269)
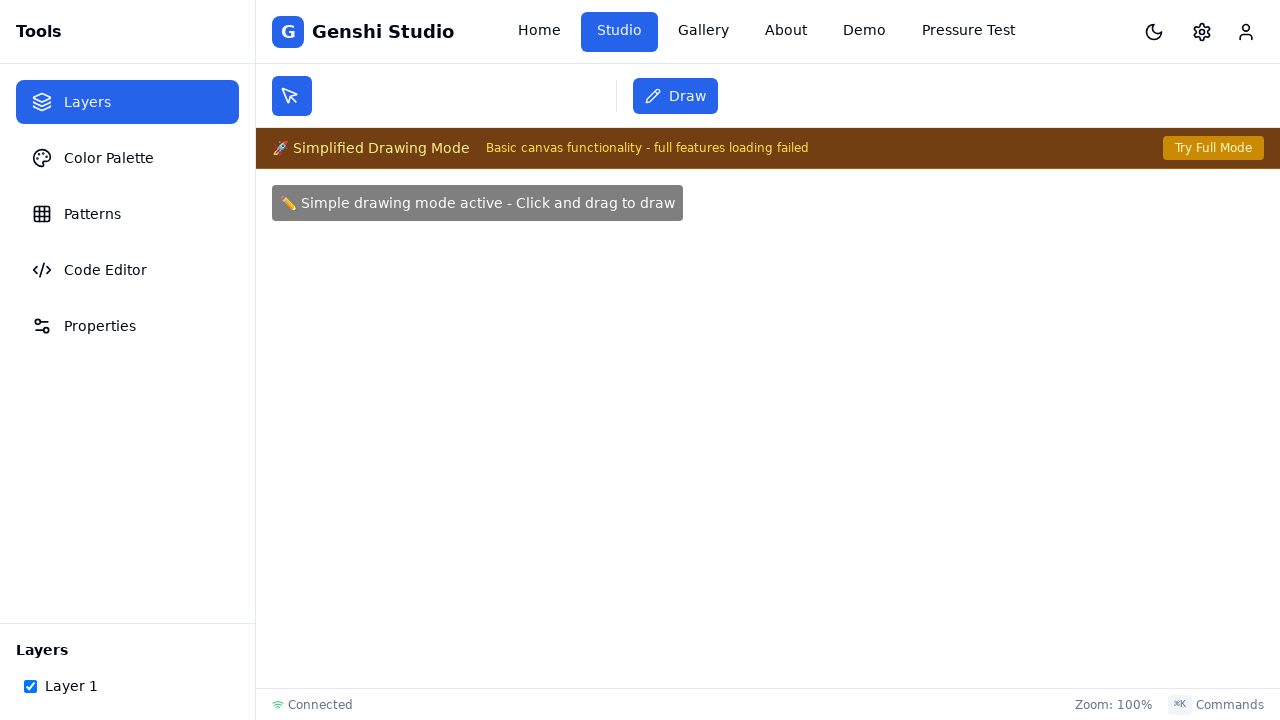

Moved mouse to canvas ending position (200, 200) while drawing at (456, 369)
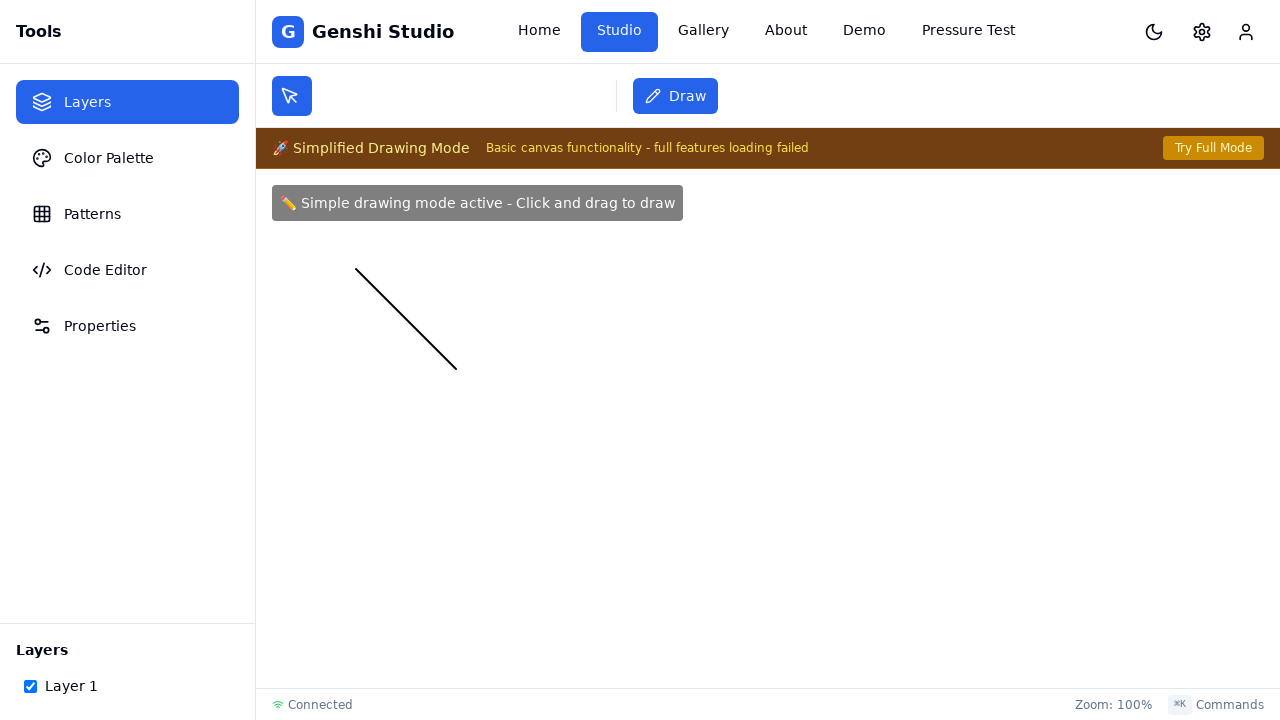

Released mouse button to finish drawing line on canvas at (456, 369)
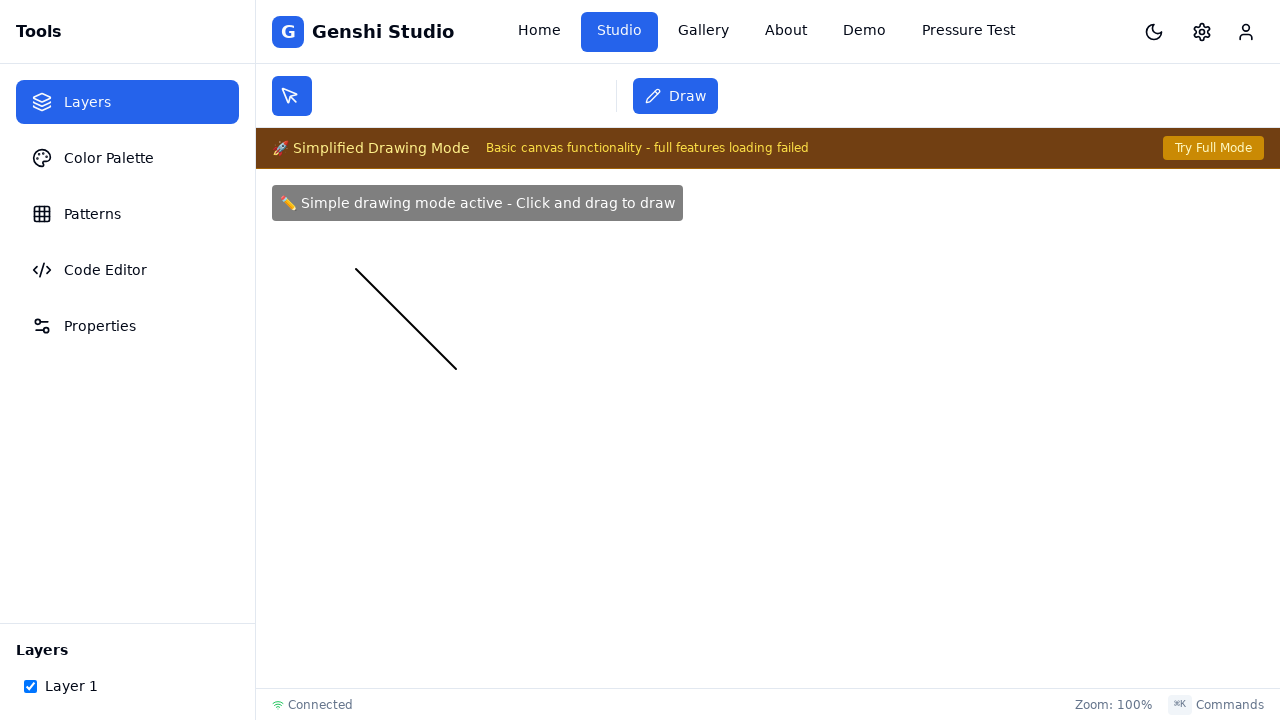

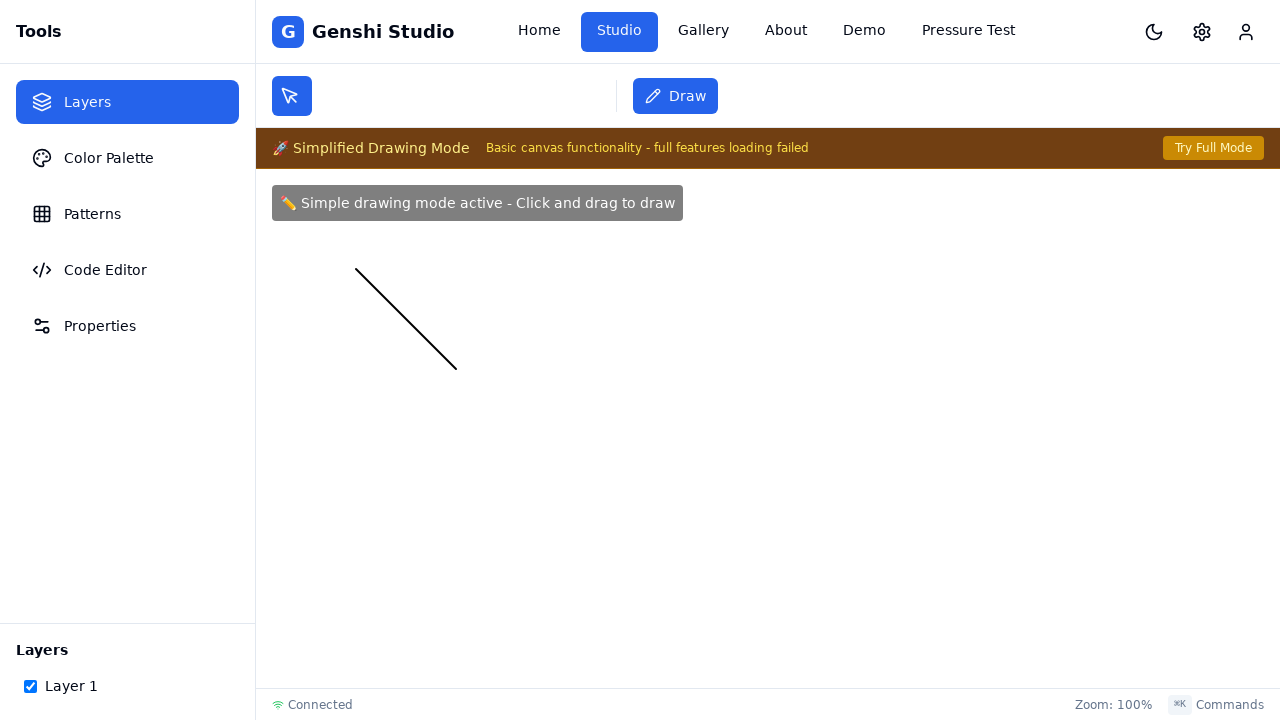